Tests sorting and pagination functionality by clicking on the sort header, then navigating through pages to find and display prices for items containing "Rice"

Starting URL: https://rahulshettyacademy.com/seleniumPractise/#/offers

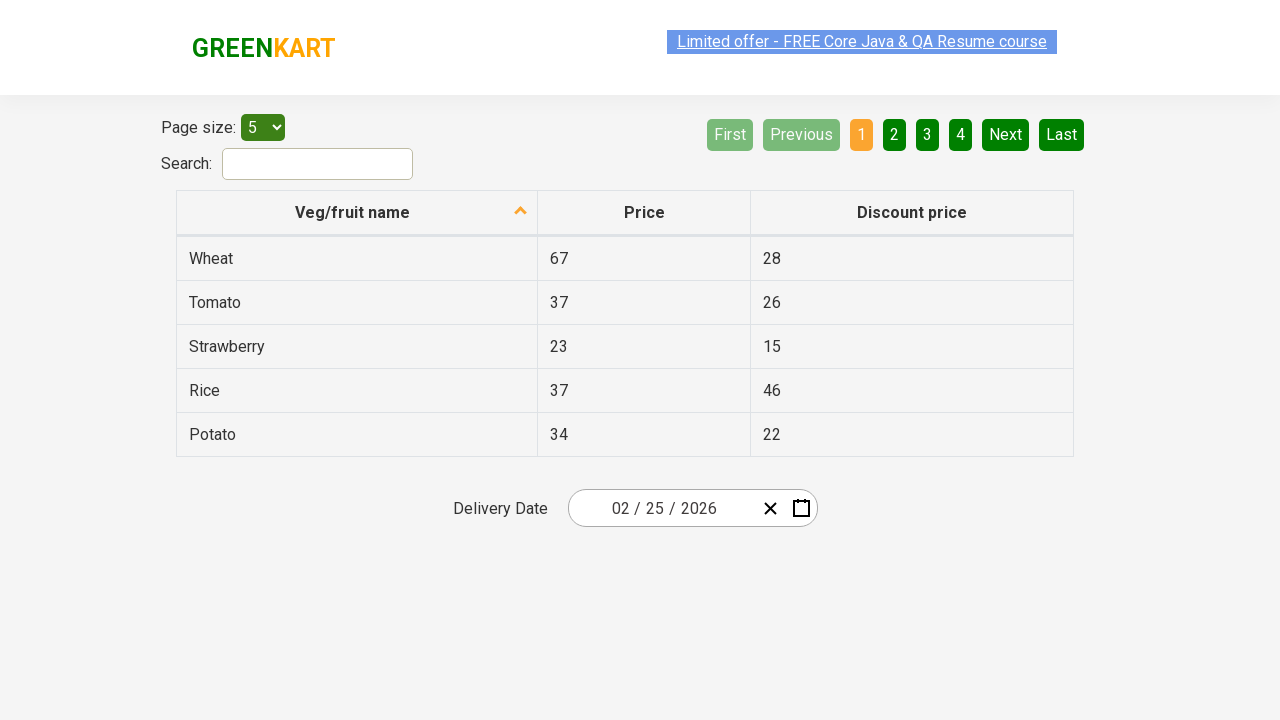

Clicked on 'Veg/fruit name' header to sort at (353, 212) on xpath=//span[normalize-space()='Veg/fruit name']
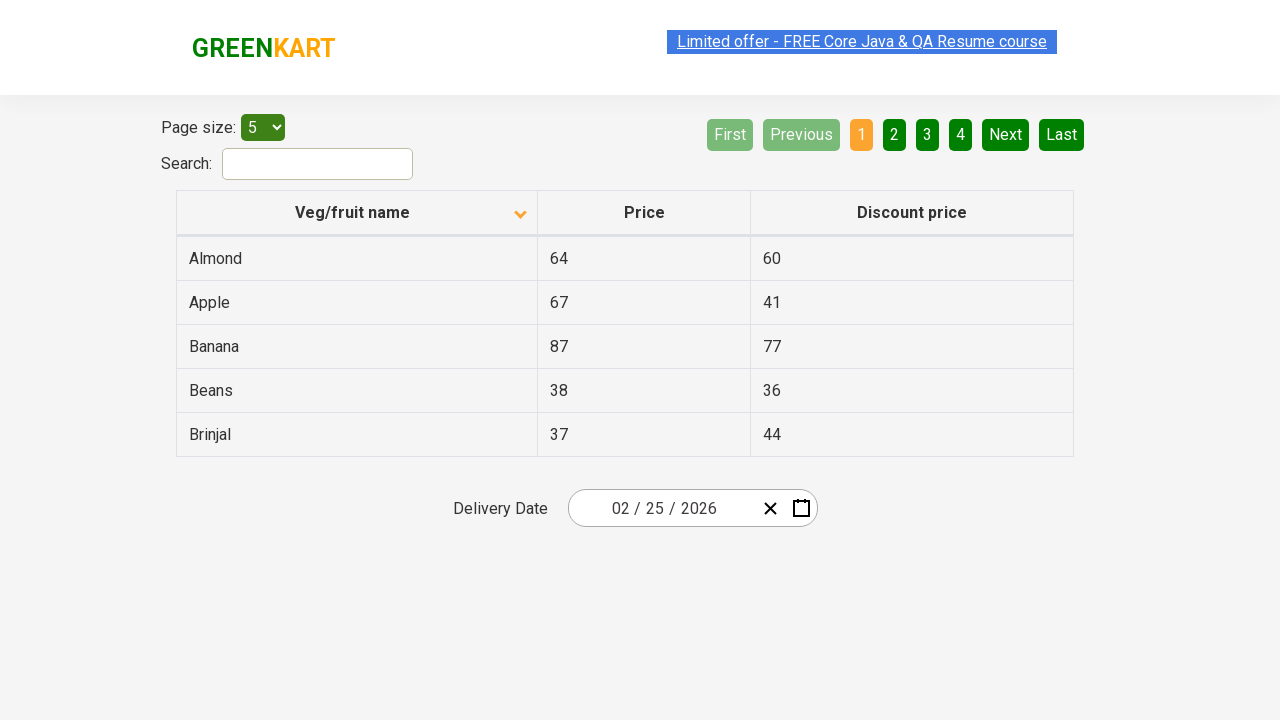

Table loaded with product rows
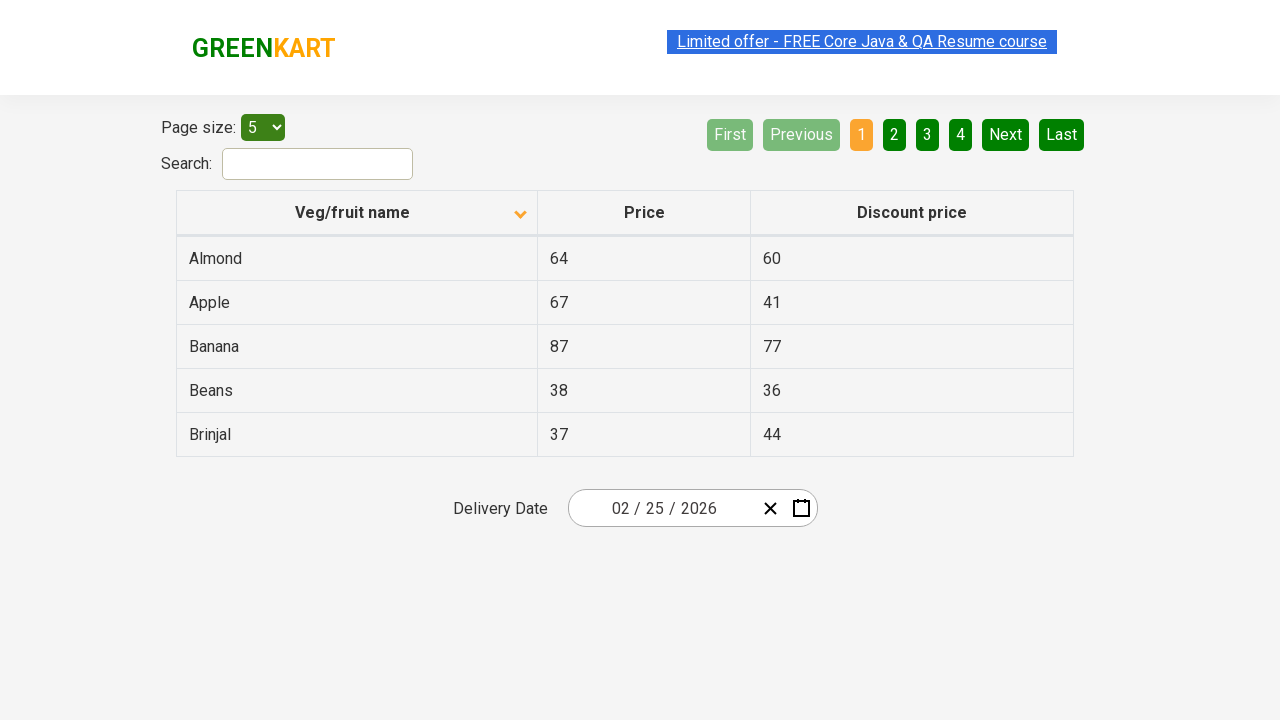

Clicked Next button to navigate to next page at (1006, 134) on xpath=//a[@aria-label='Next']
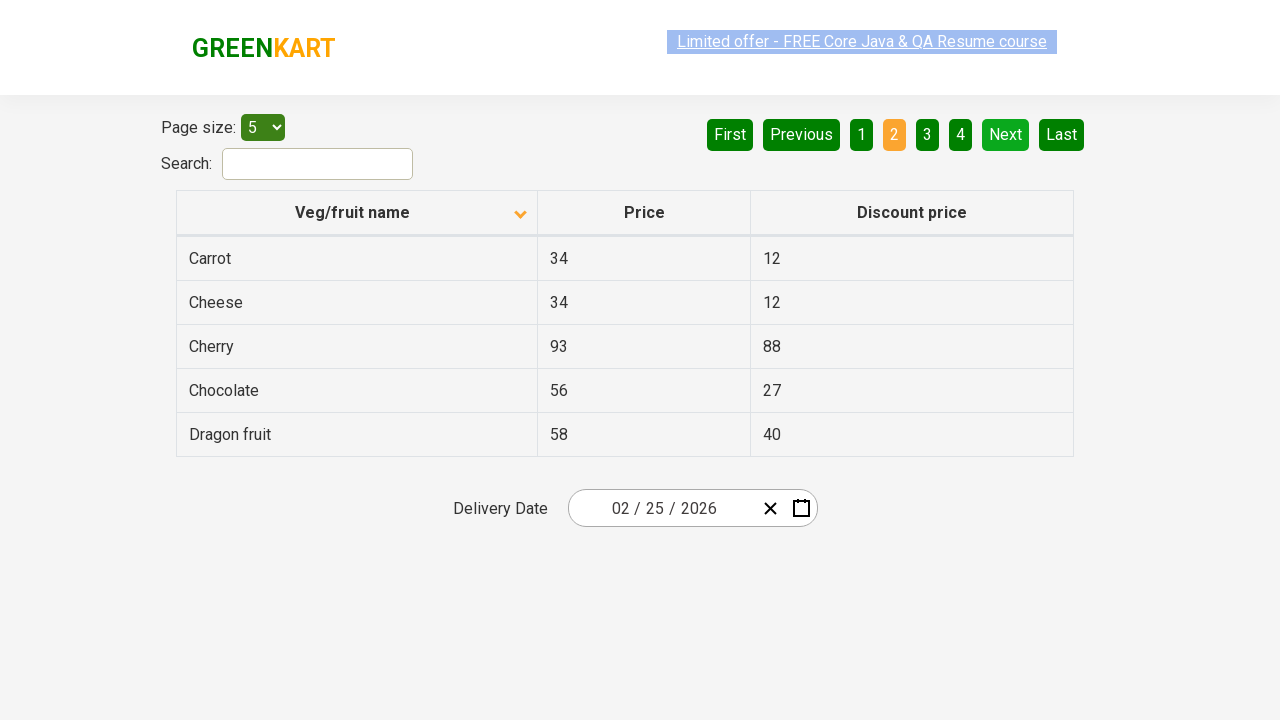

Next page loaded
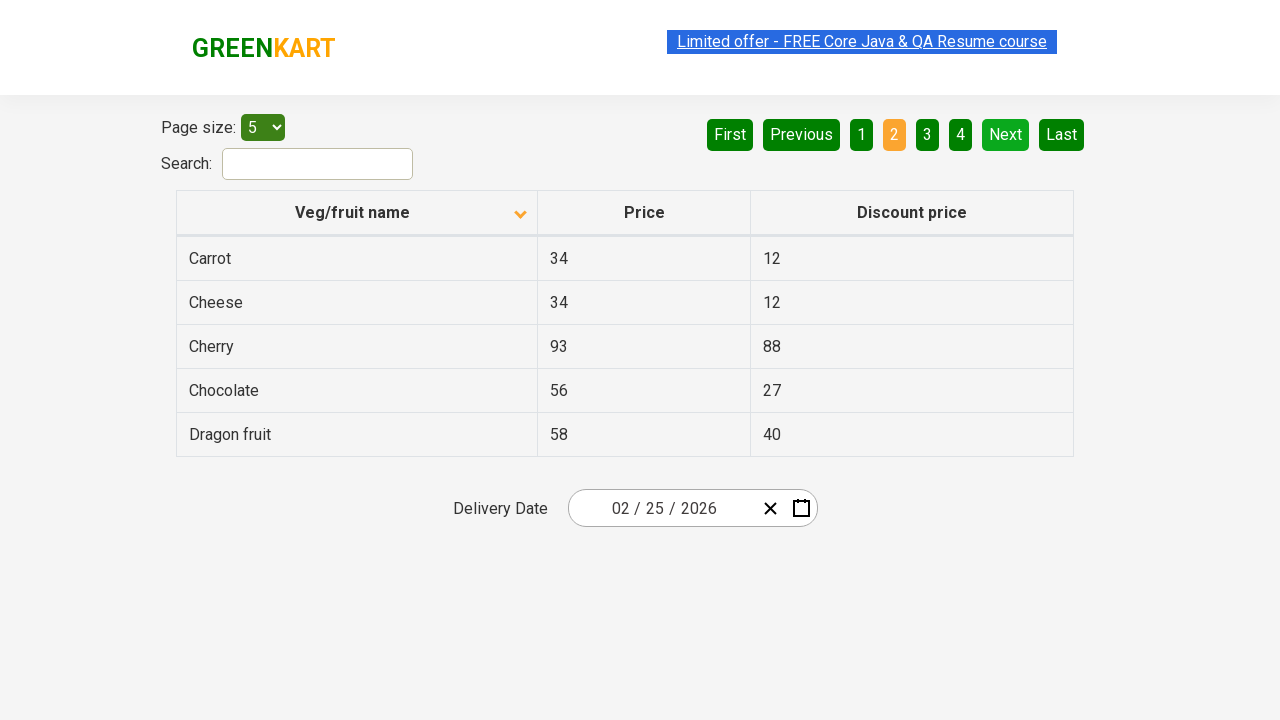

Clicked Next button to navigate to next page at (1006, 134) on xpath=//a[@aria-label='Next']
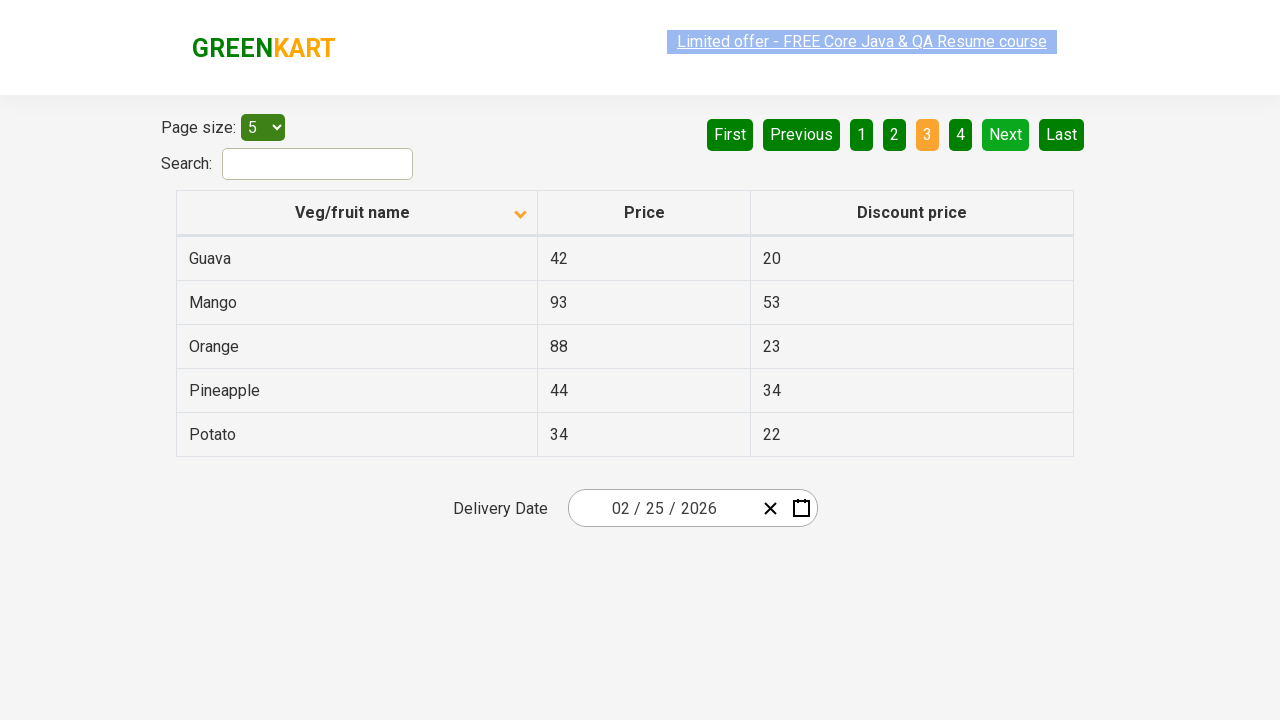

Next page loaded
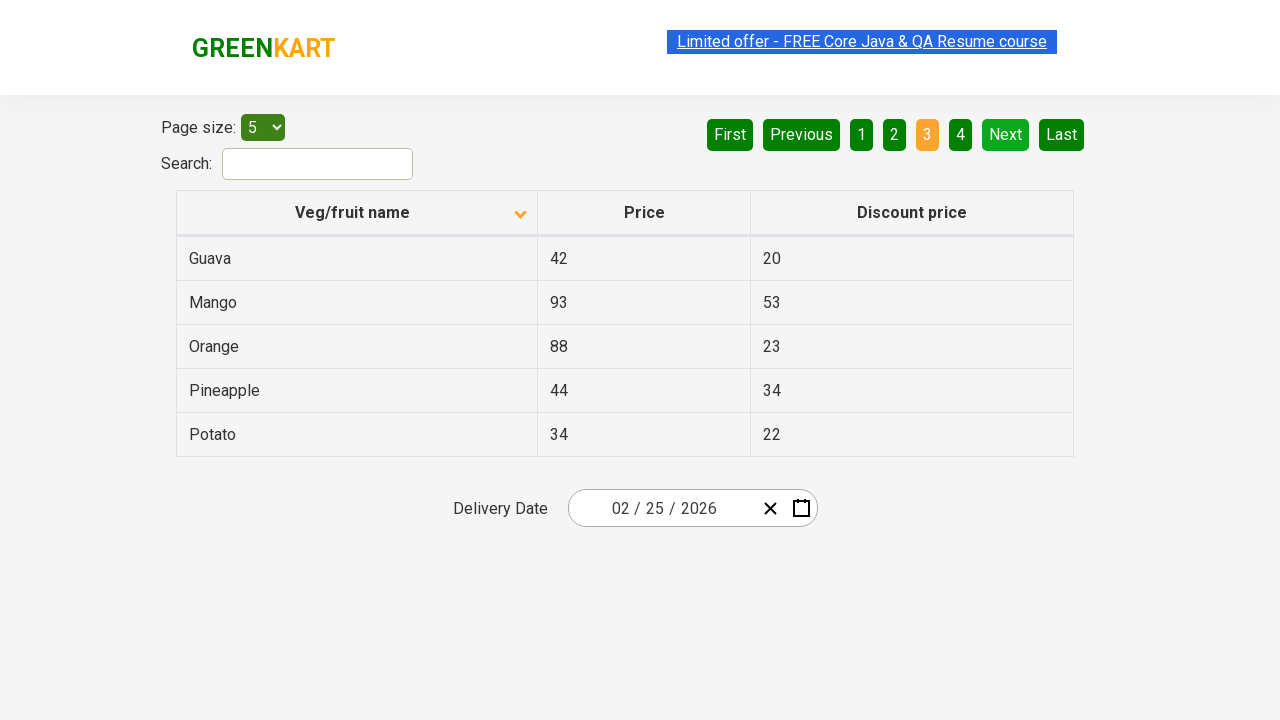

Clicked Next button to navigate to next page at (1006, 134) on xpath=//a[@aria-label='Next']
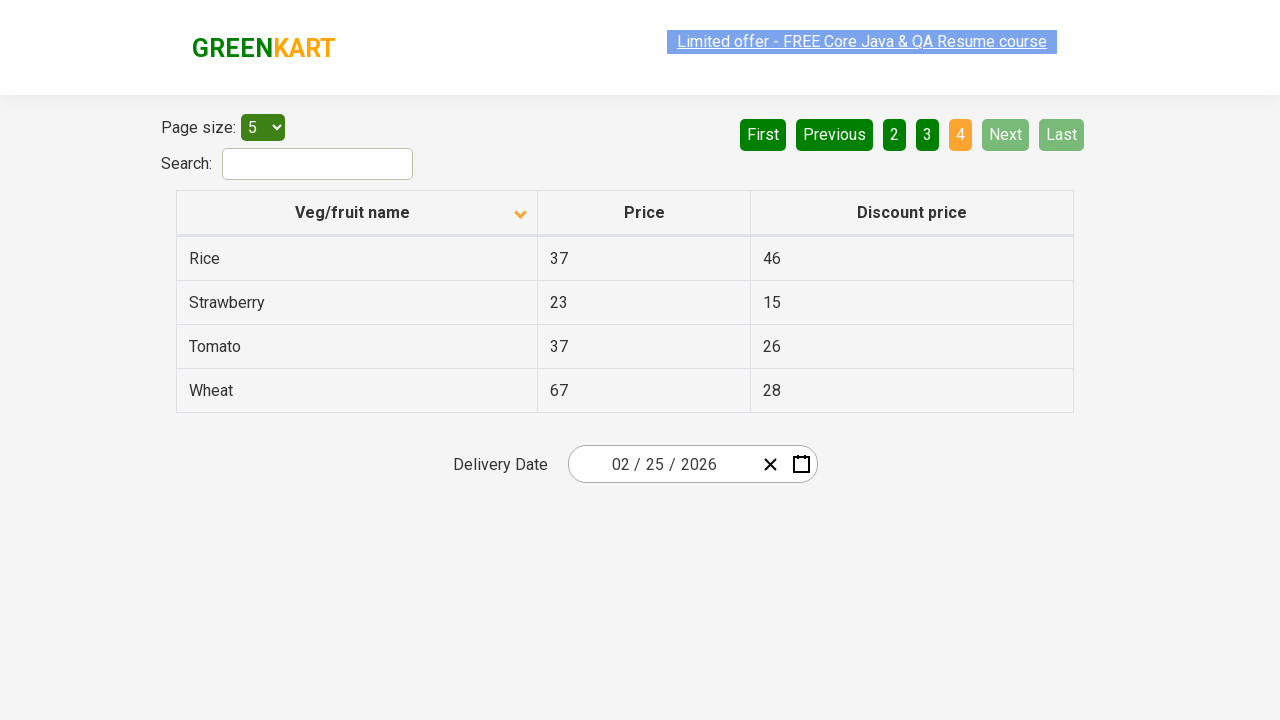

Next page loaded
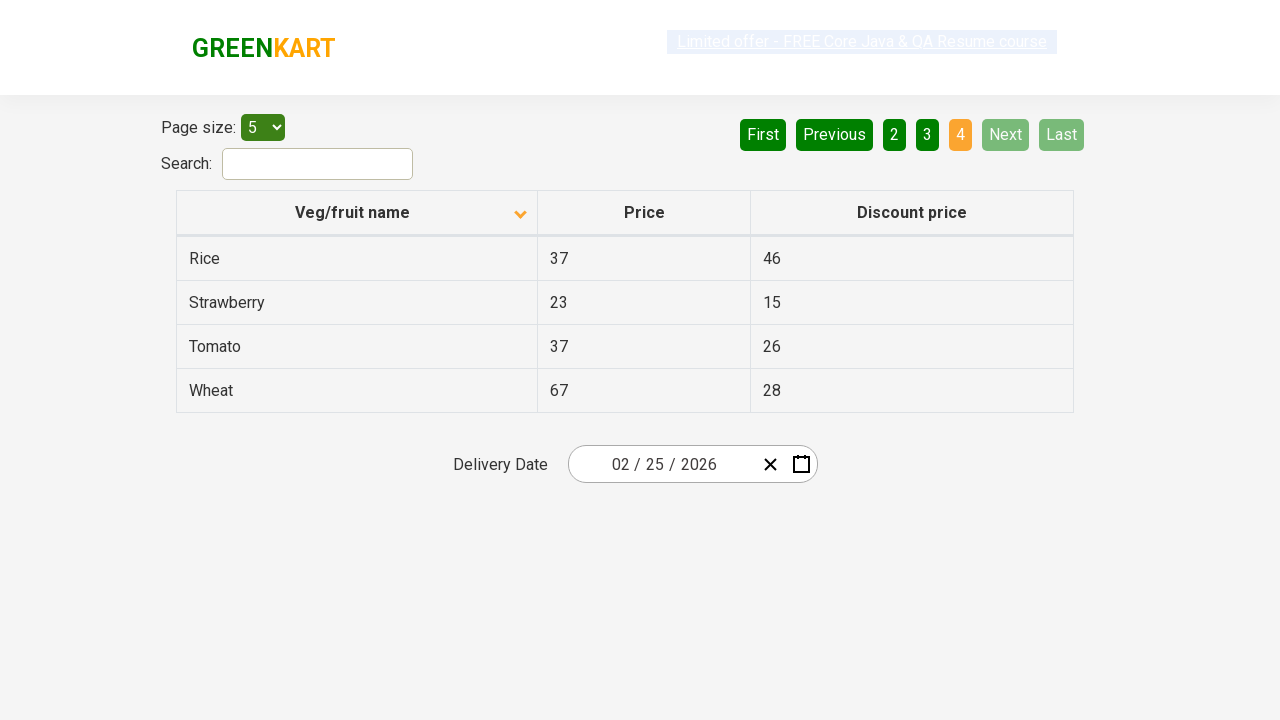

Found Rice item with price: 37
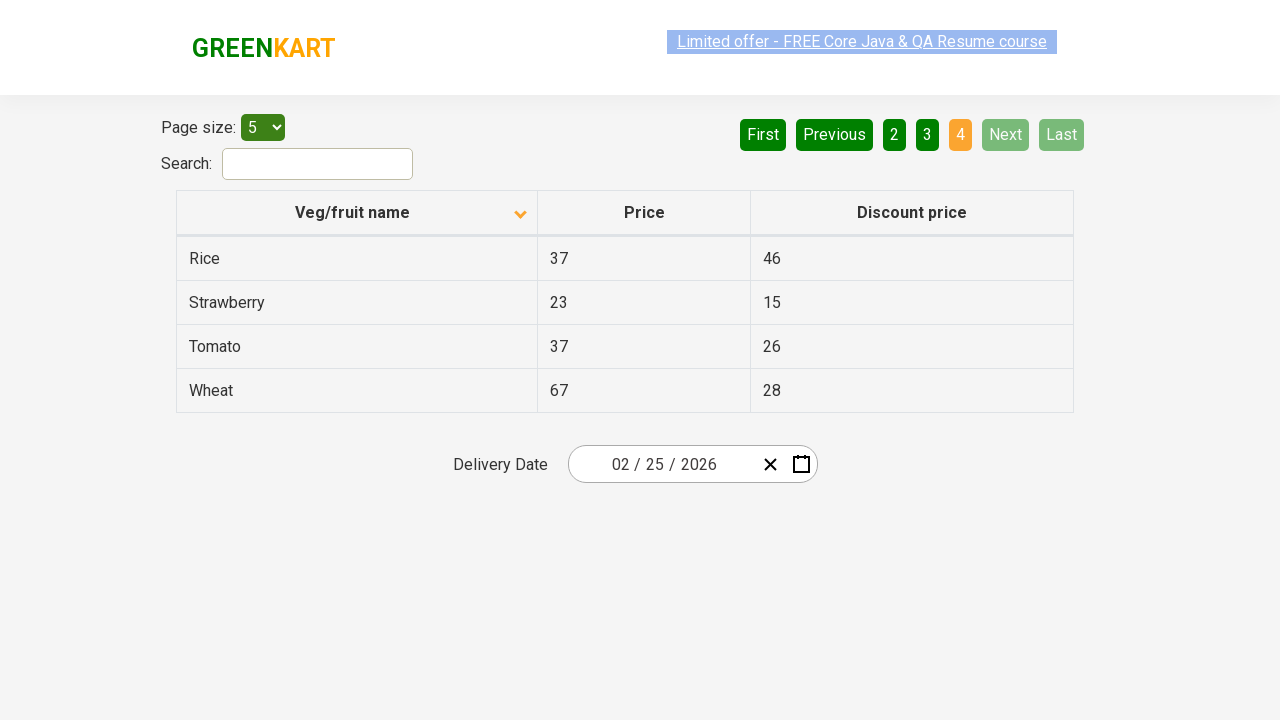

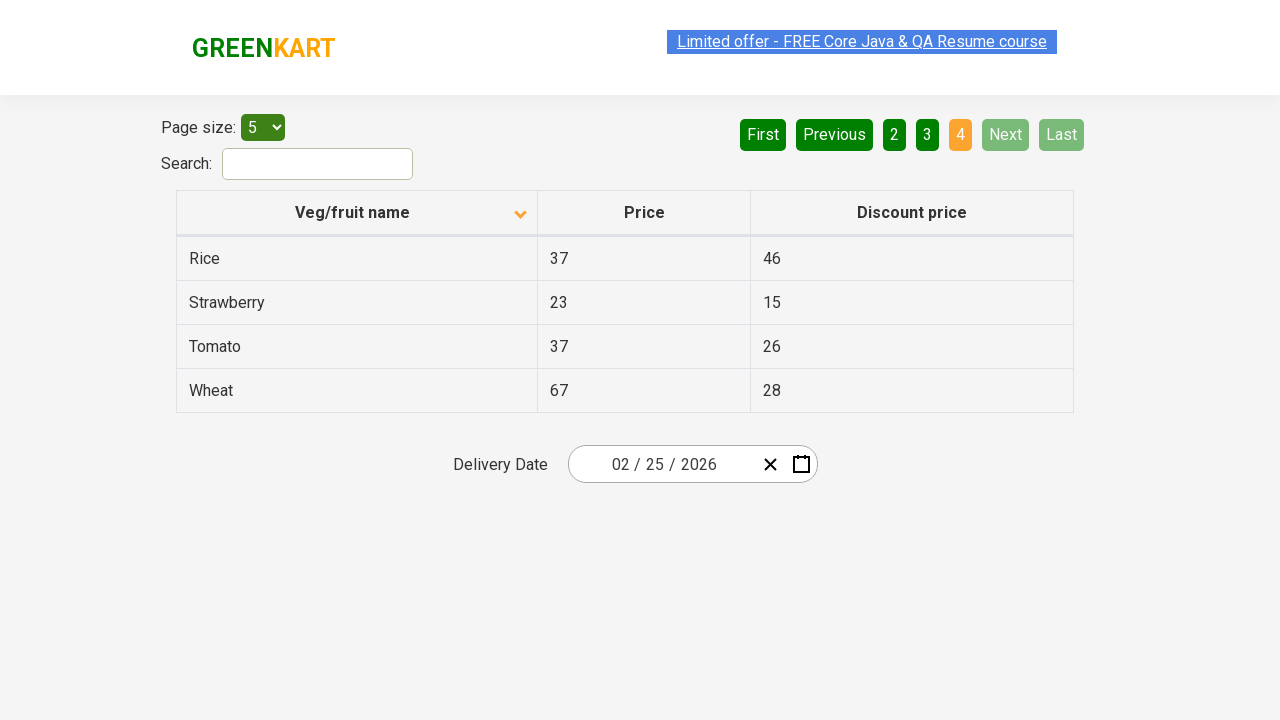